Tests clicking a button identified by its primary button class on the UI Testing Playground class attribute challenge page

Starting URL: http://uitestingplayground.com/classattr

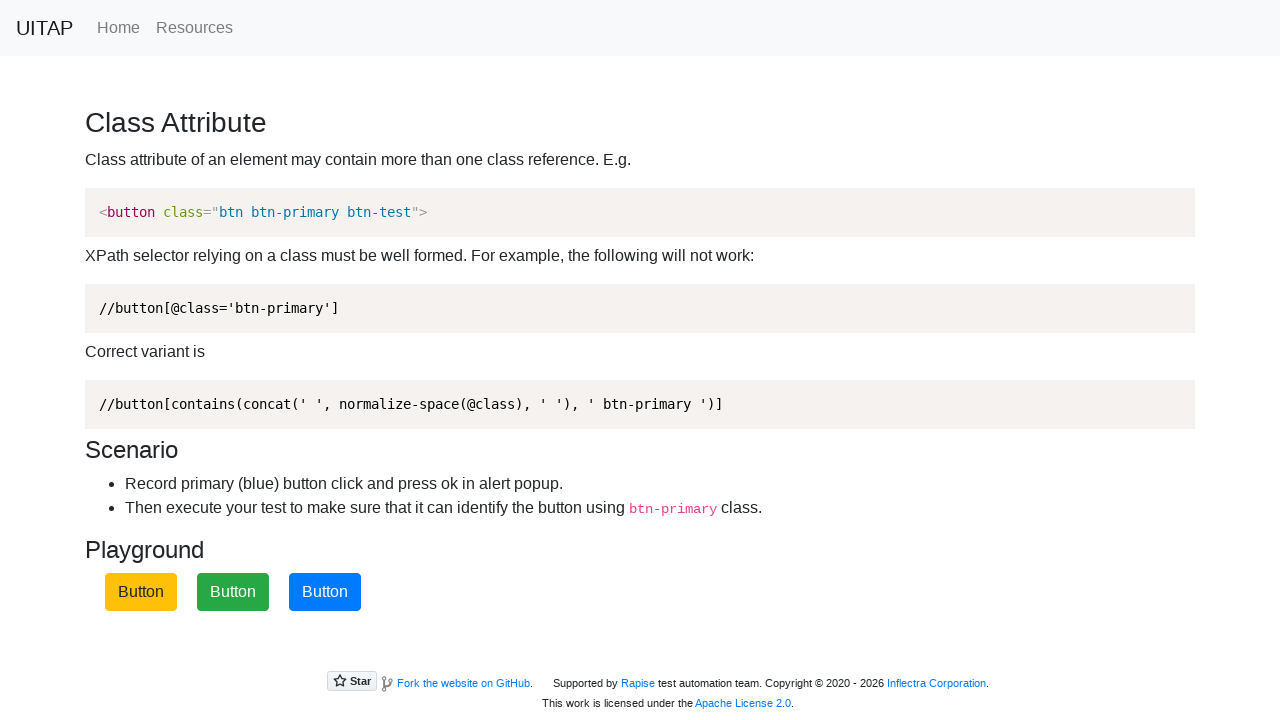

Navigated to UI Testing Playground class attribute challenge page
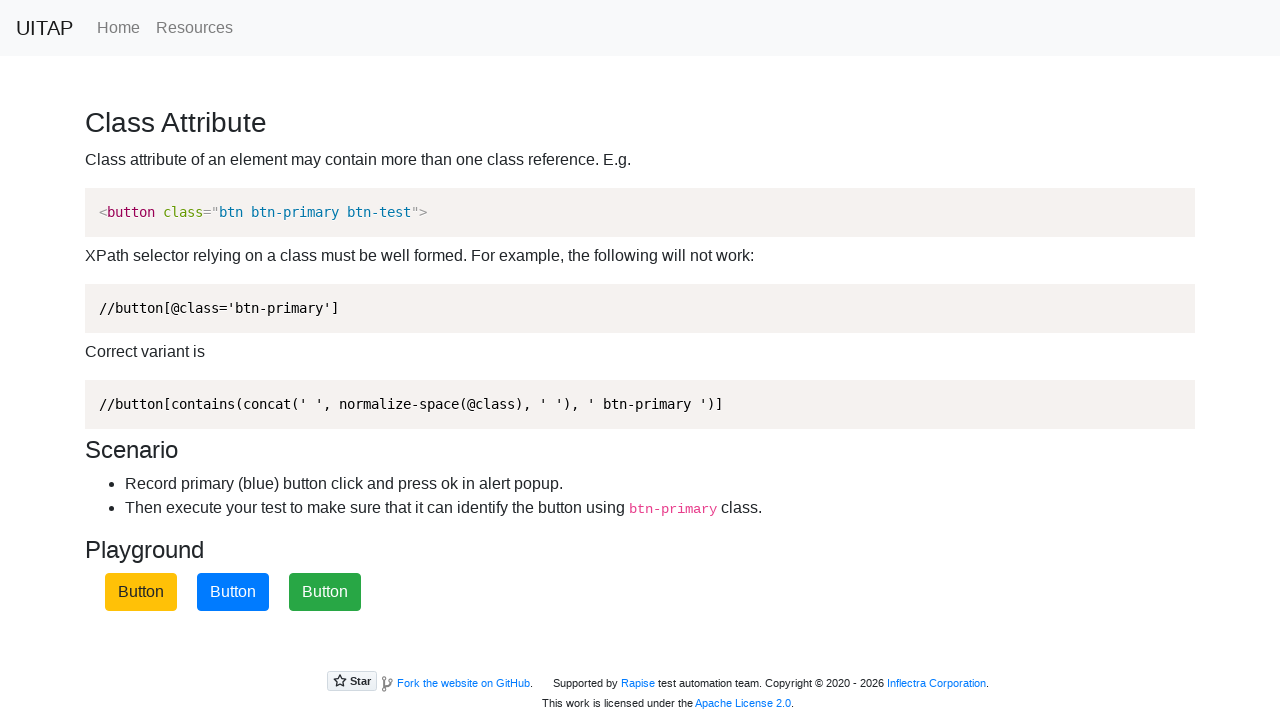

Clicked the primary button identified by .btn-primary class at (233, 592) on .btn-primary
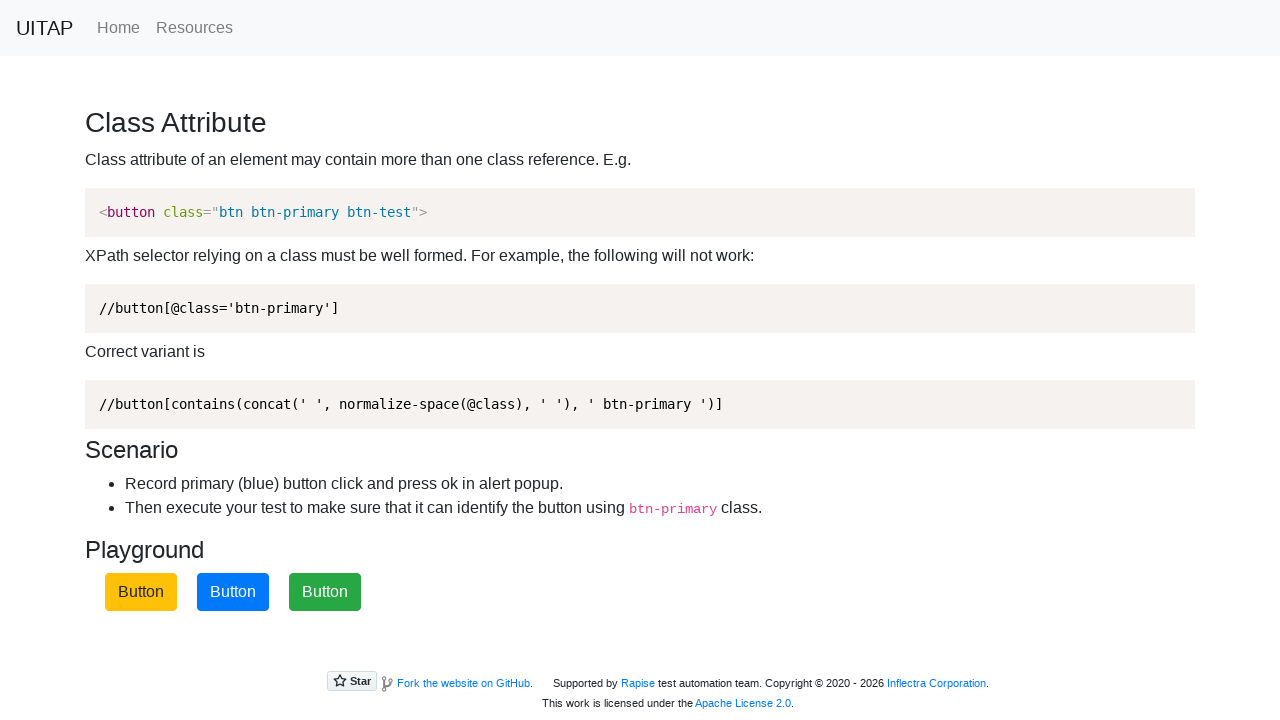

Waited 1000ms for button action result (alert may appear)
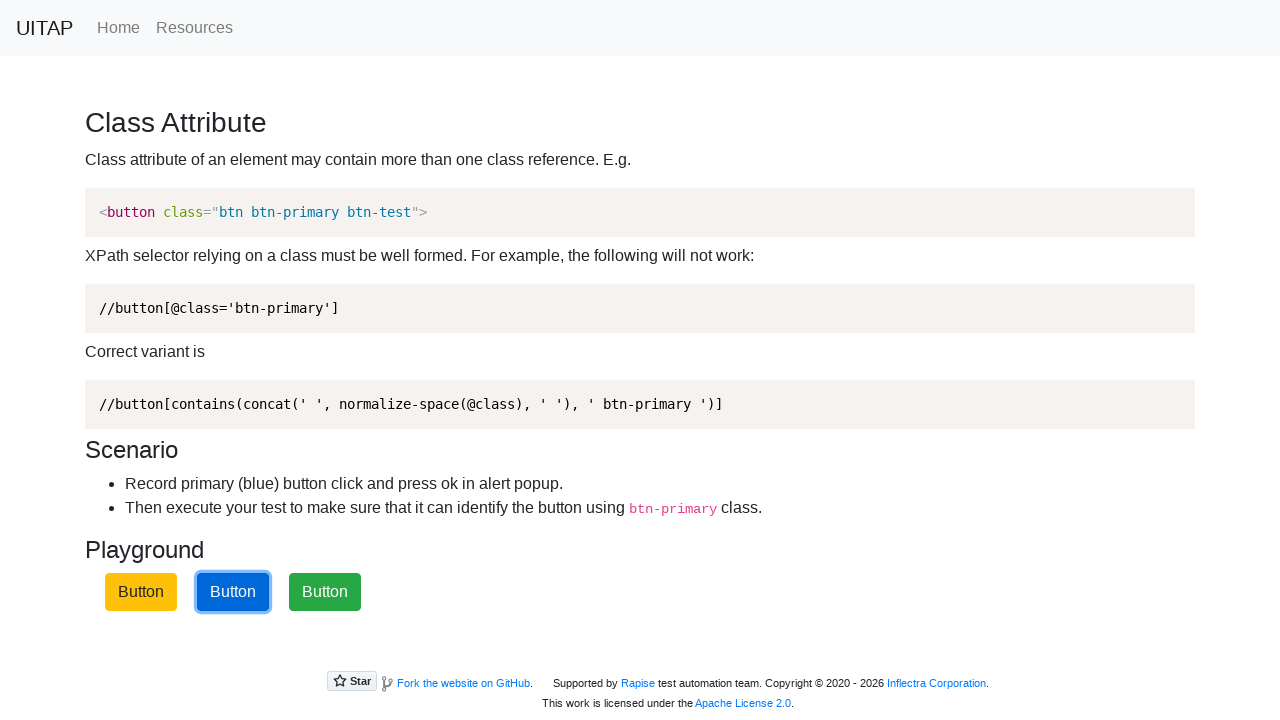

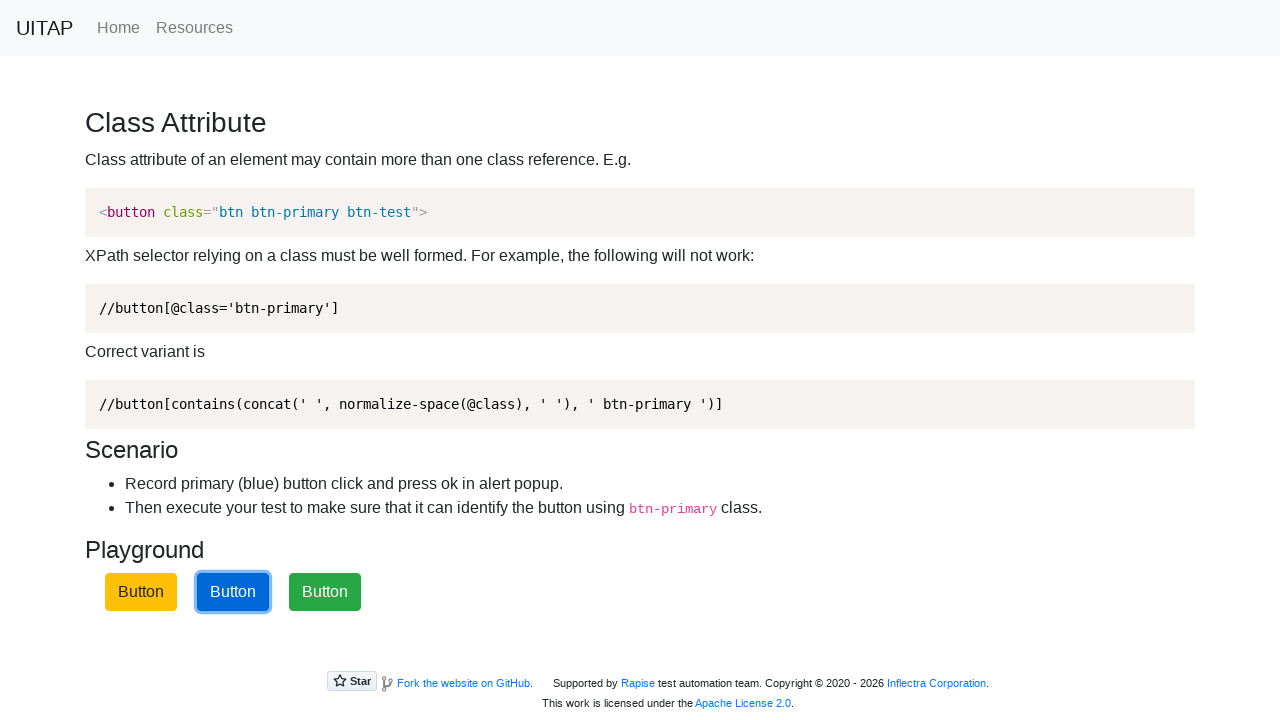